Tests JavaScript prompt alert functionality by clicking a button to trigger a prompt, entering a name into the prompt dialog, and accepting it.

Starting URL: https://demoqa.com/alerts

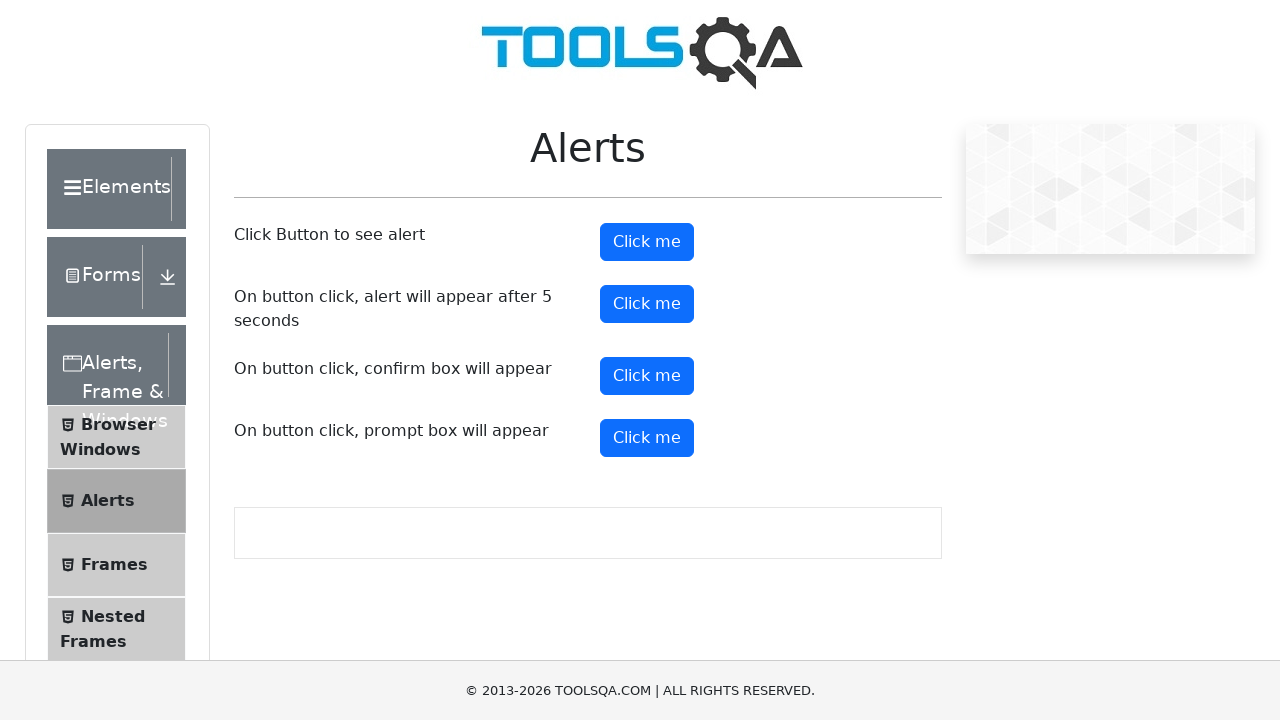

Scrolled prompt button into view
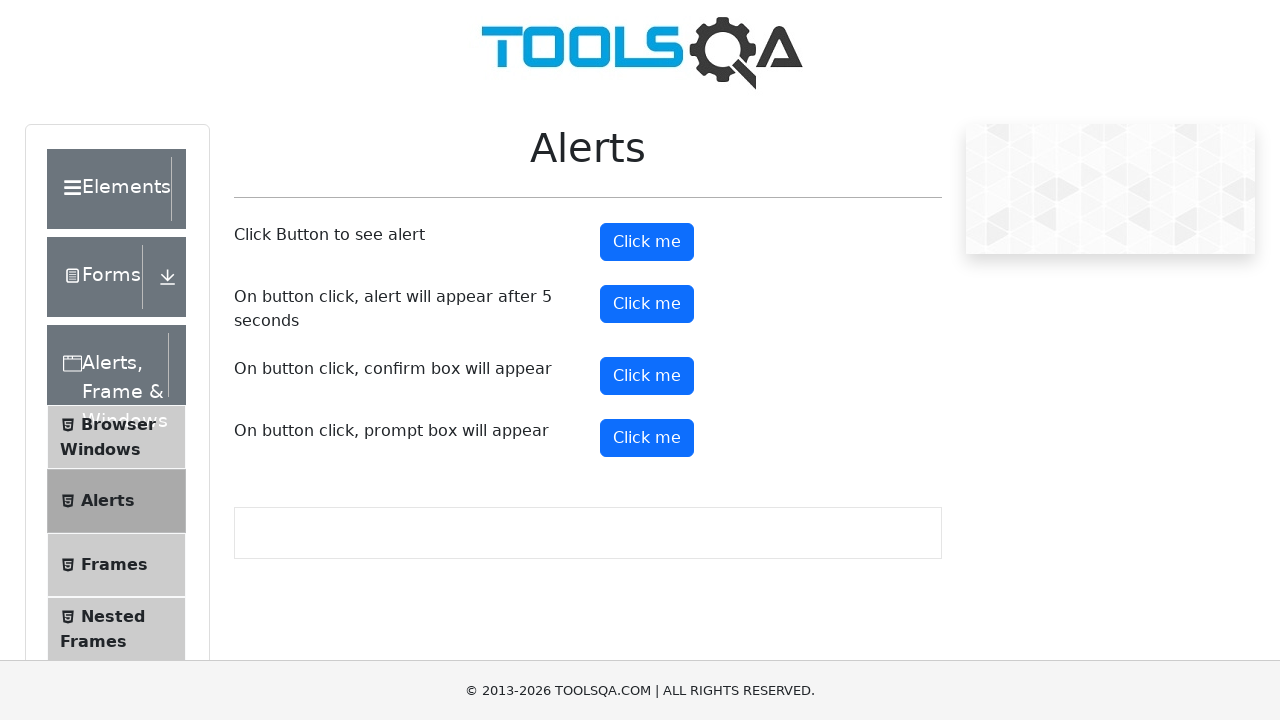

Registered dialog handler for prompt
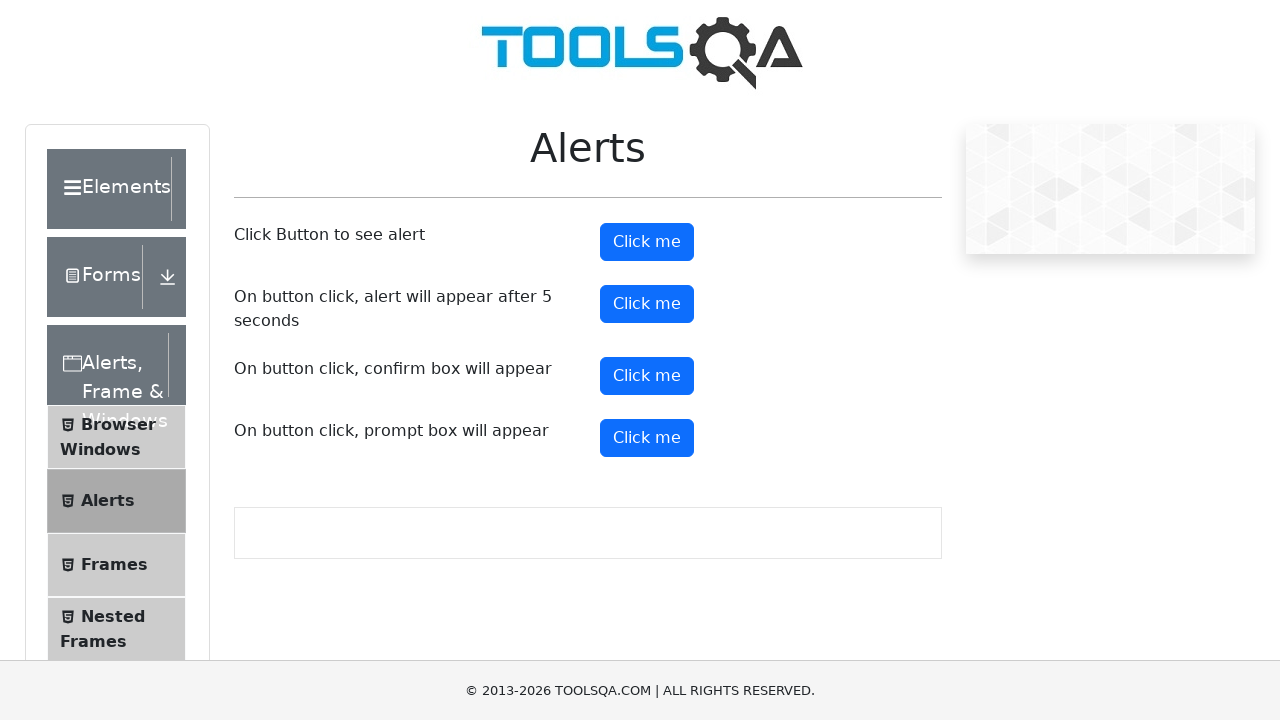

Clicked prompt button to trigger dialog at (647, 438) on xpath=//div[@class='col']/child::button[@id='promtButton']
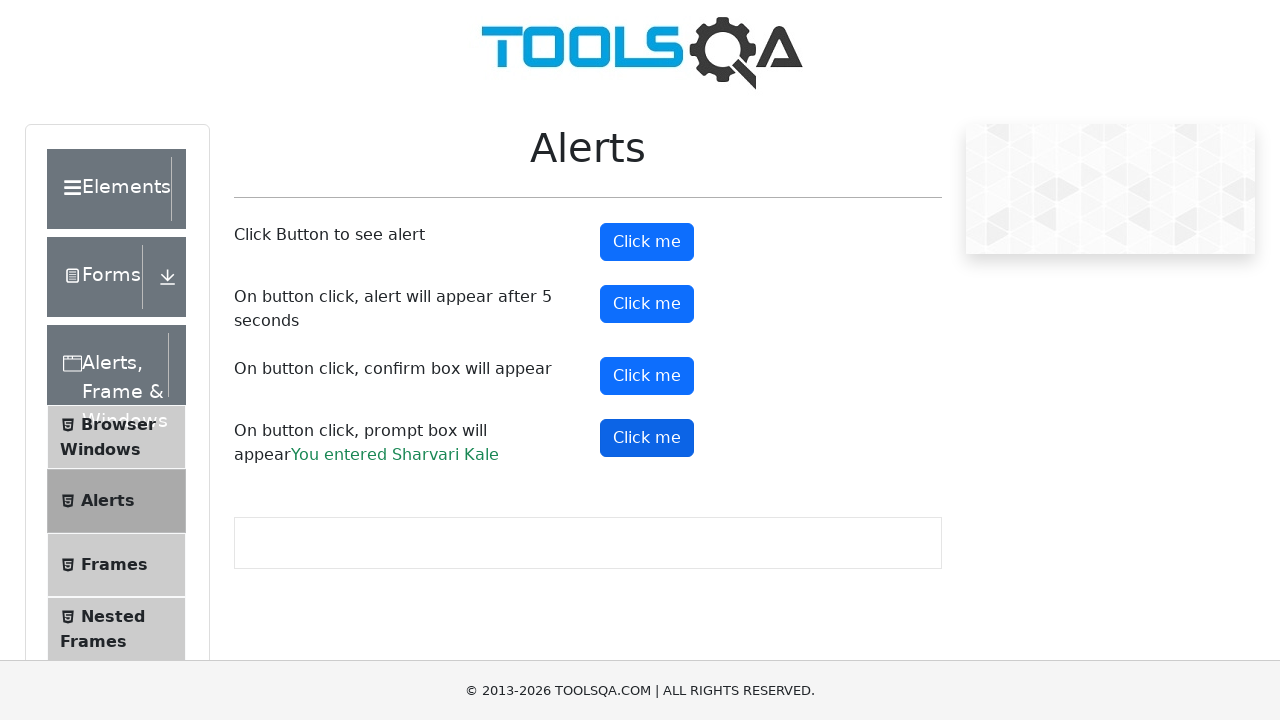

Prompt dialog accepted with name 'Sharvari Kale' and result appeared
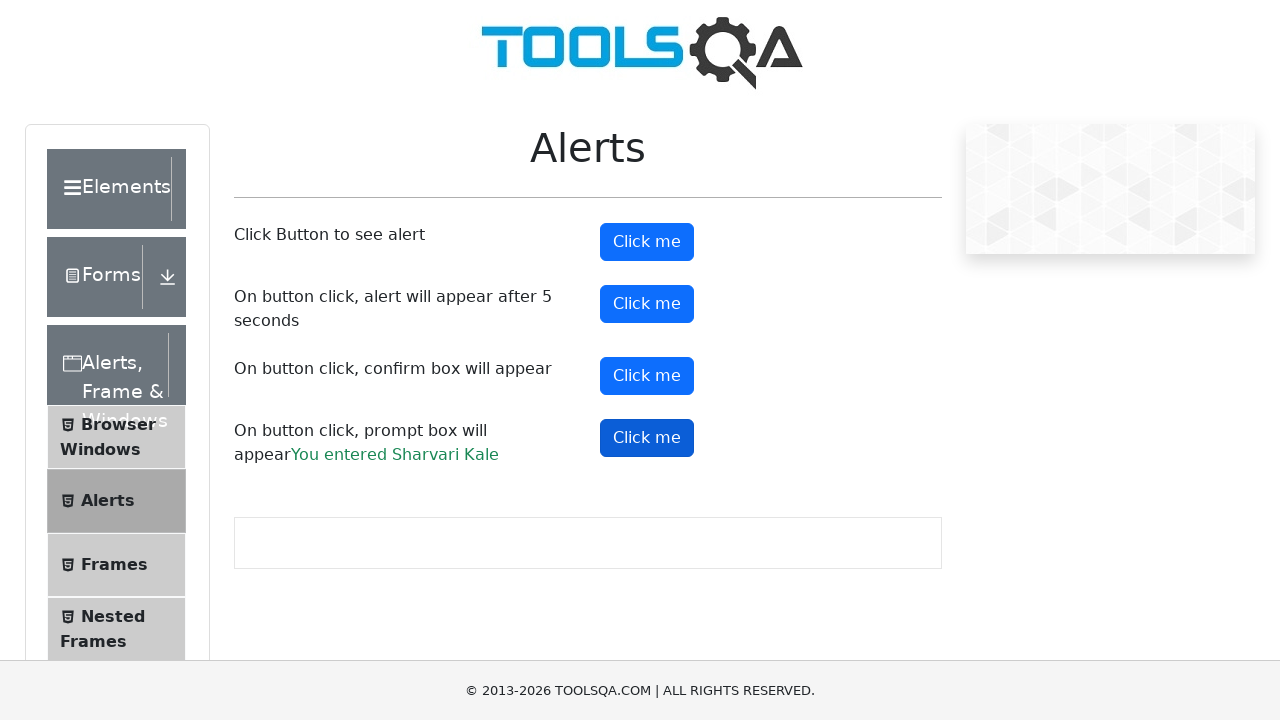

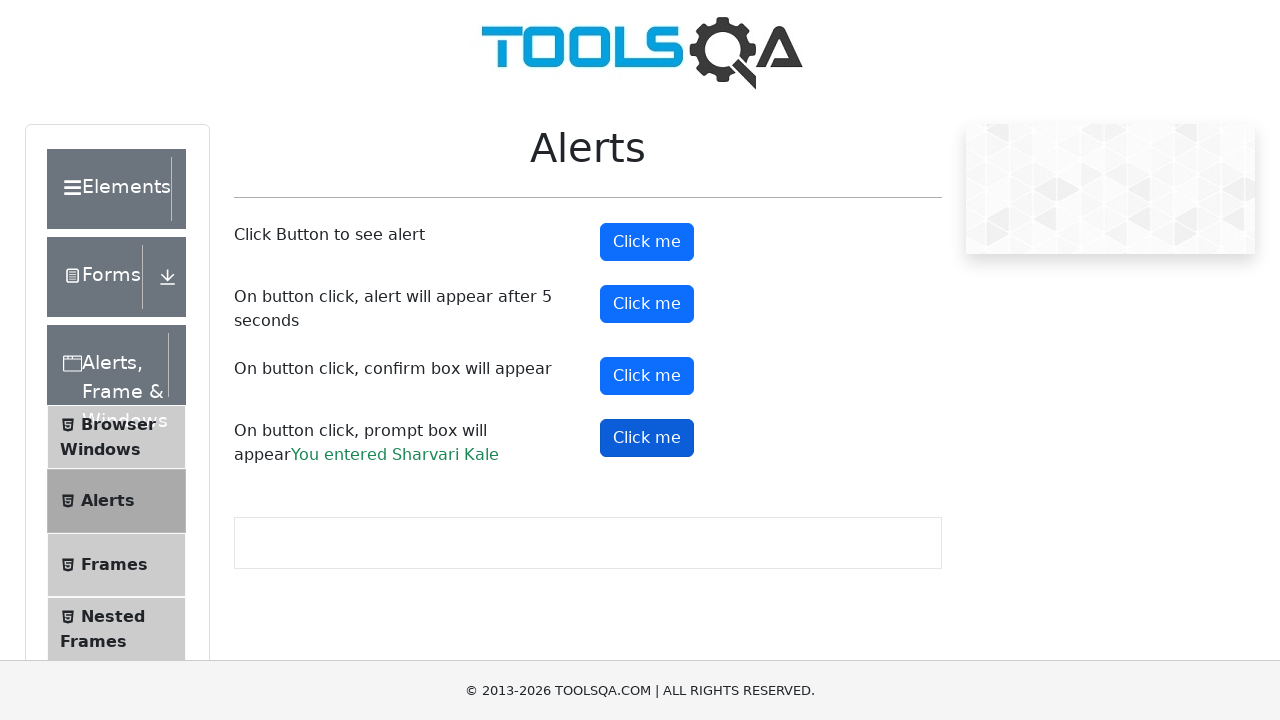